Tests double-click functionality by double-clicking a button and verifying that the expected confirmation message appears.

Starting URL: http://demoqa.com/buttons

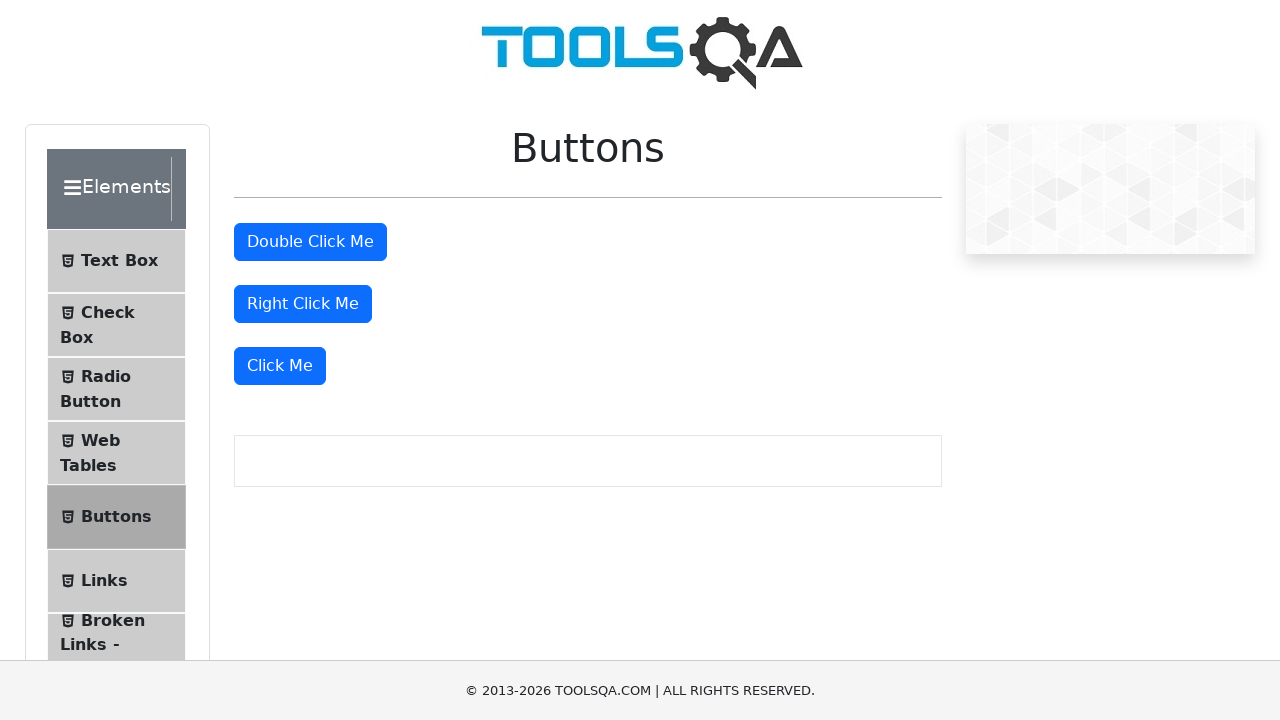

Waited for double-click button to be visible
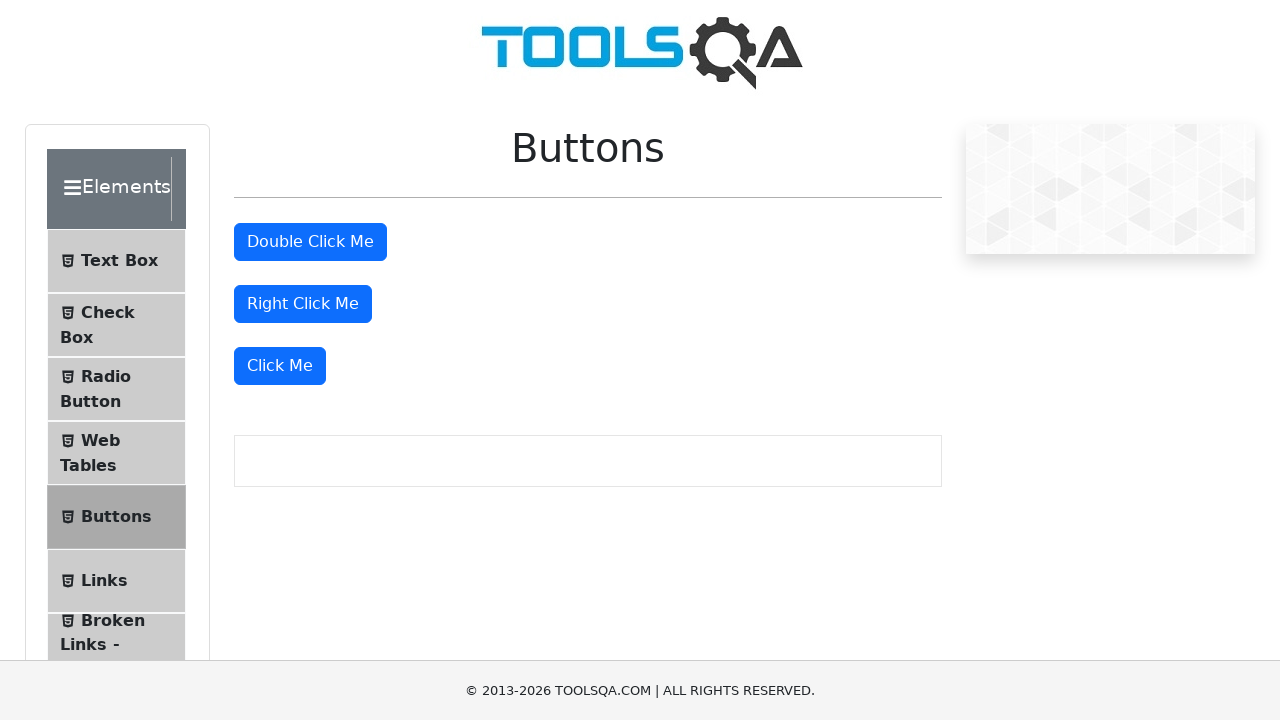

Performed double-click on the button
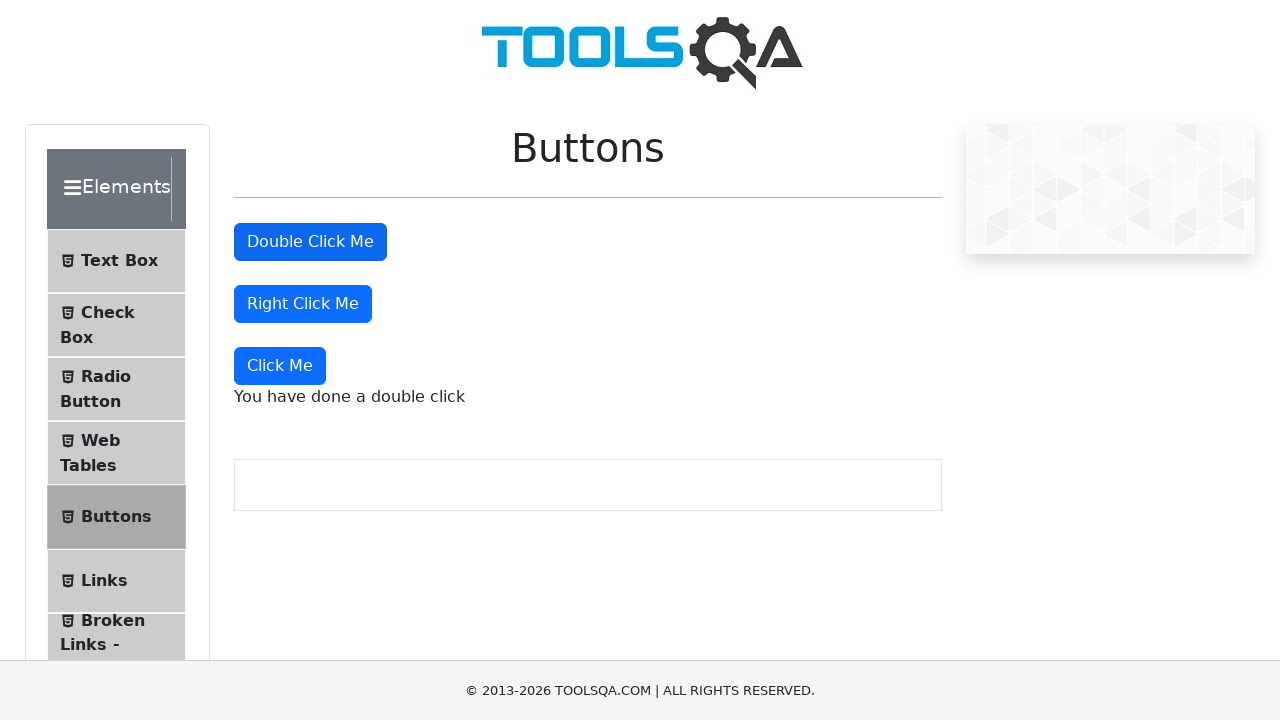

Confirmation message appeared
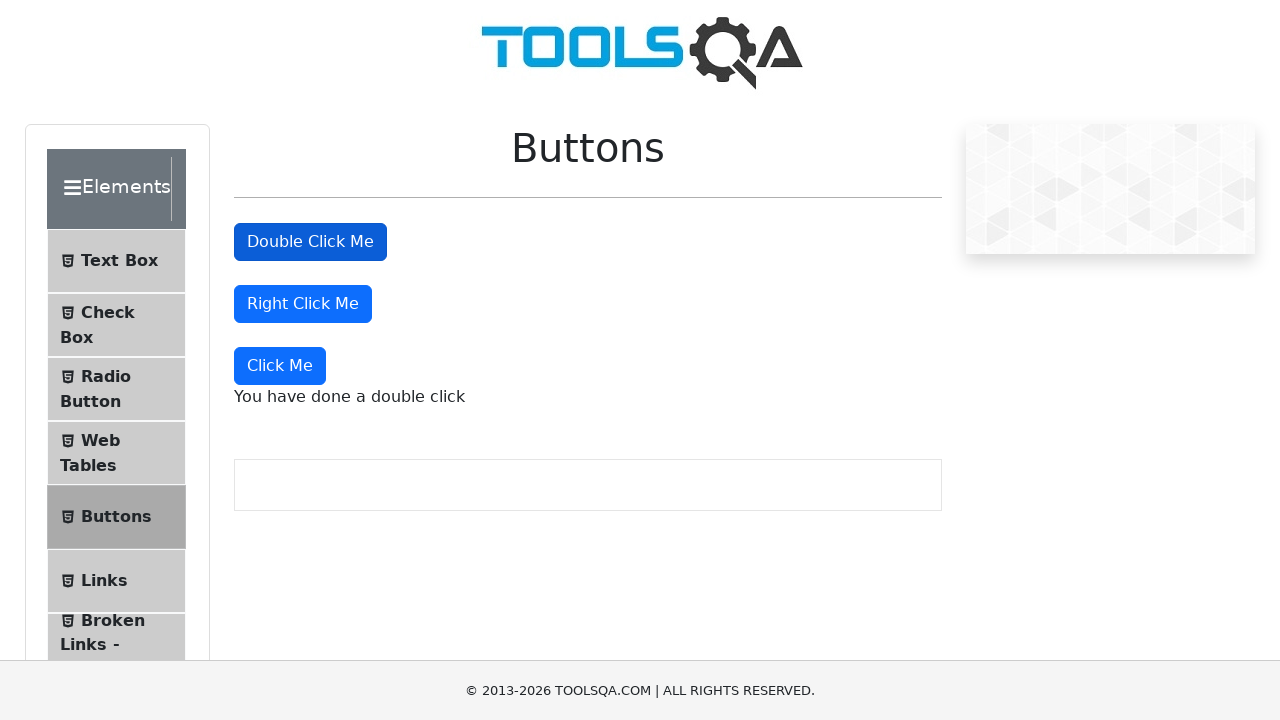

Retrieved confirmation message text: 'You have done a double click'
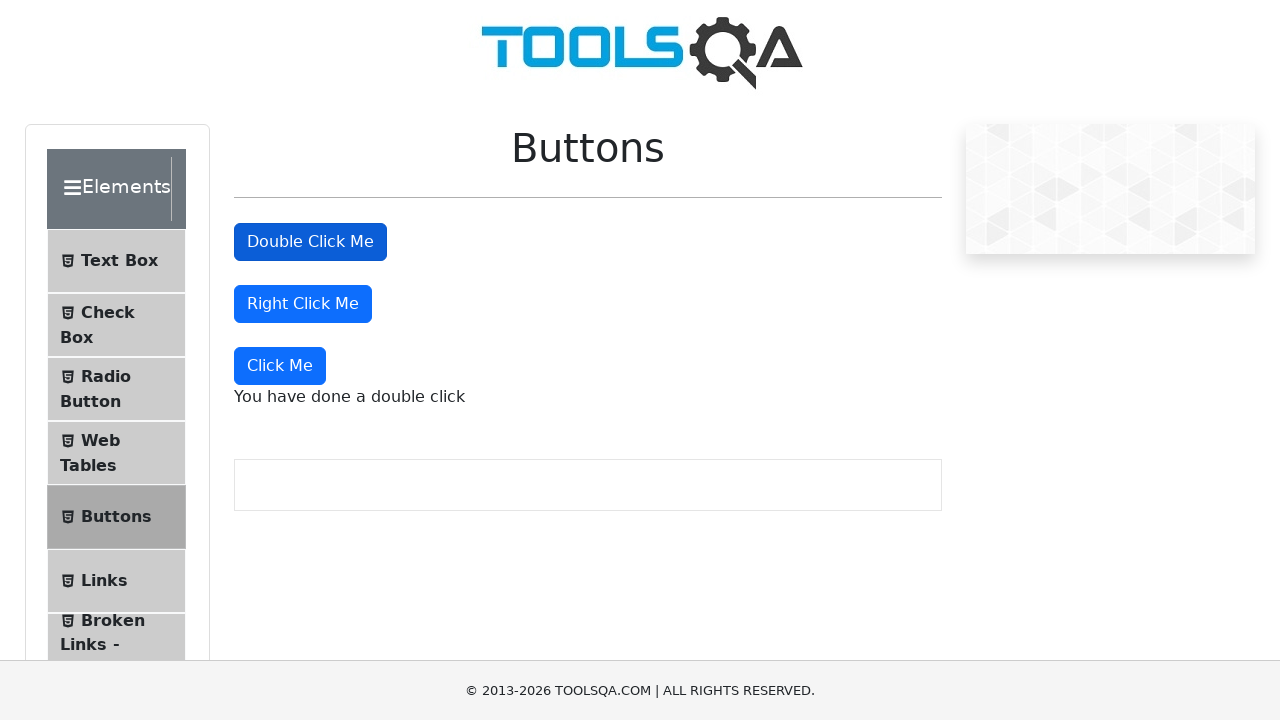

Assertion passed: confirmation message text is correct
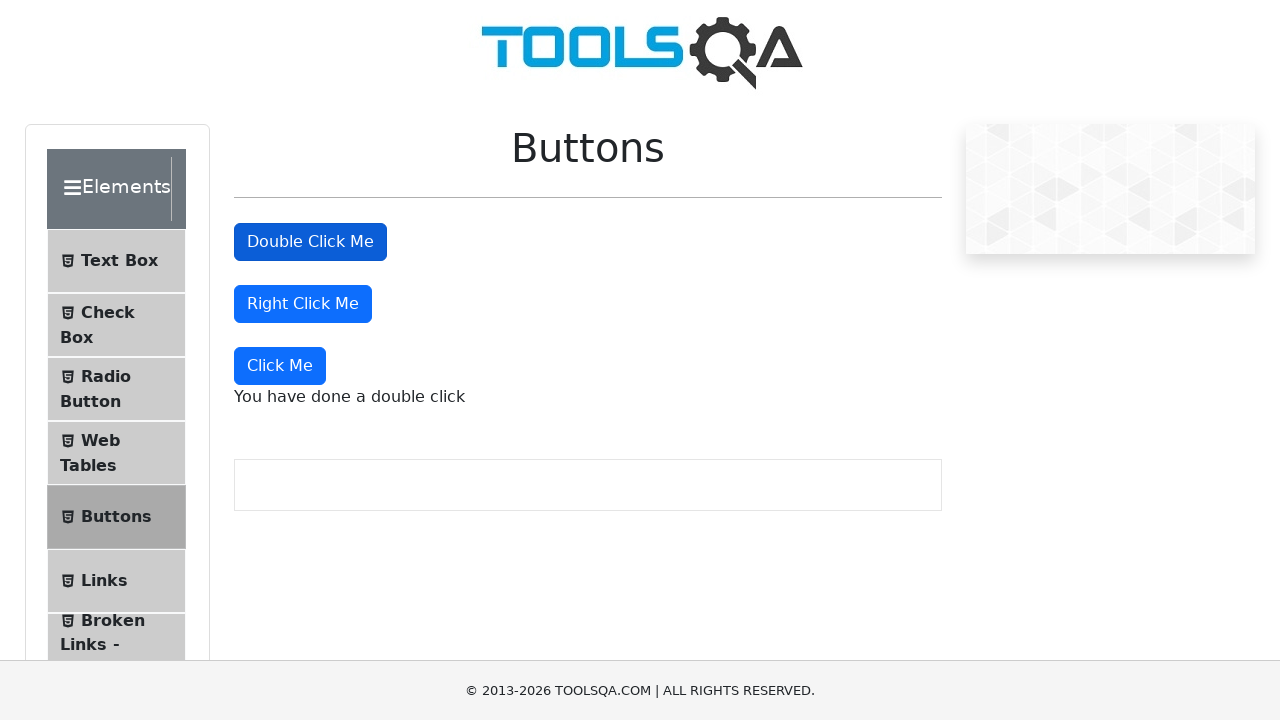

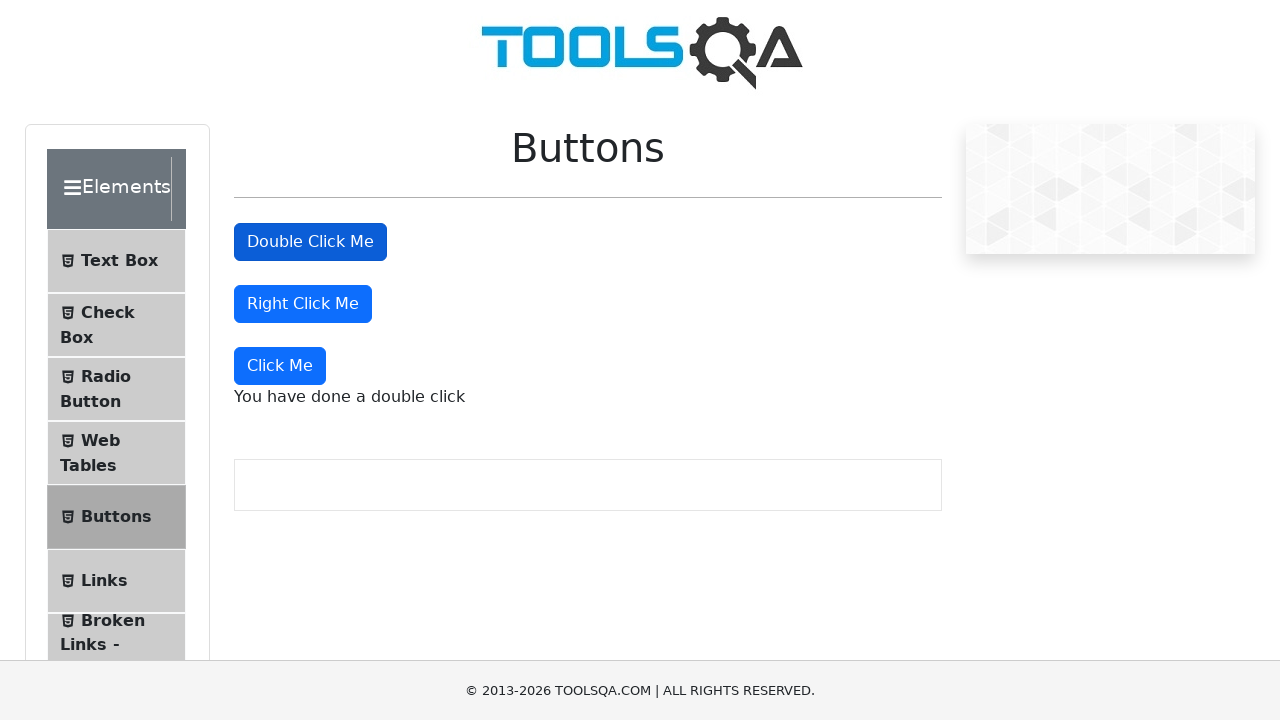